Tests that an item is removed if an empty text string is entered during edit

Starting URL: https://demo.playwright.dev/todomvc

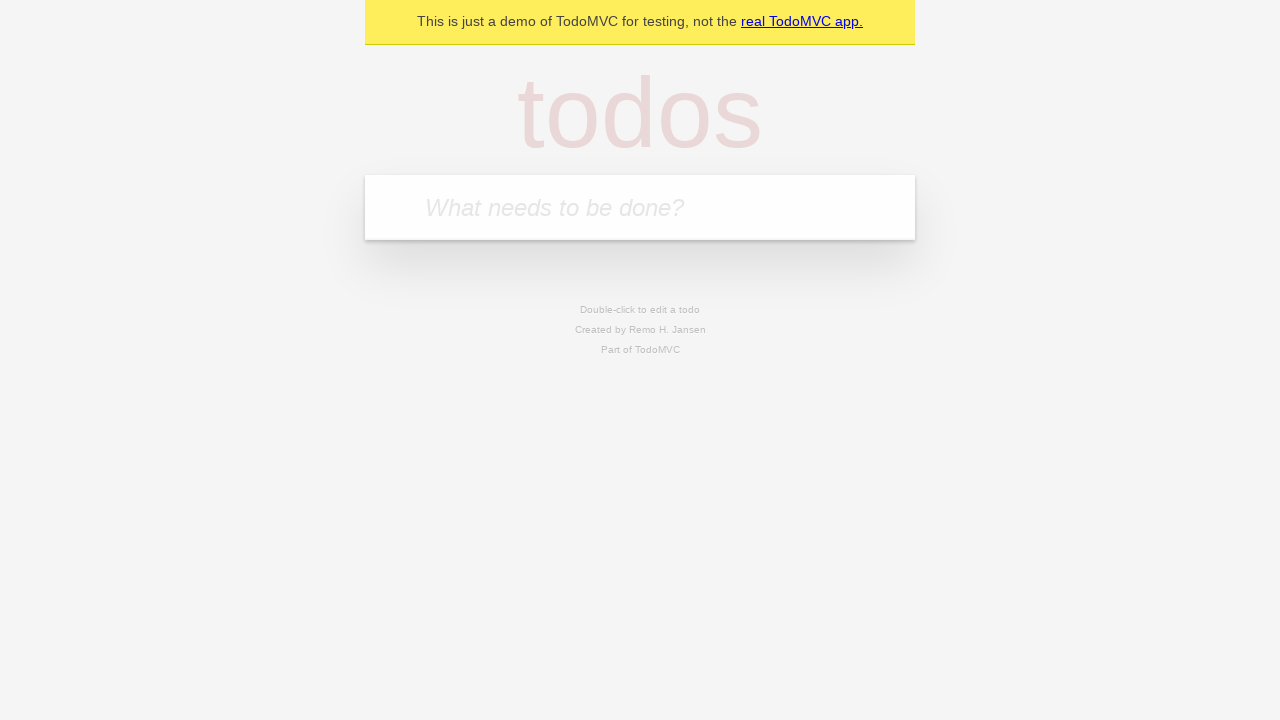

Filled new todo input with 'buy some cheese' on internal:attr=[placeholder="What needs to be done?"i]
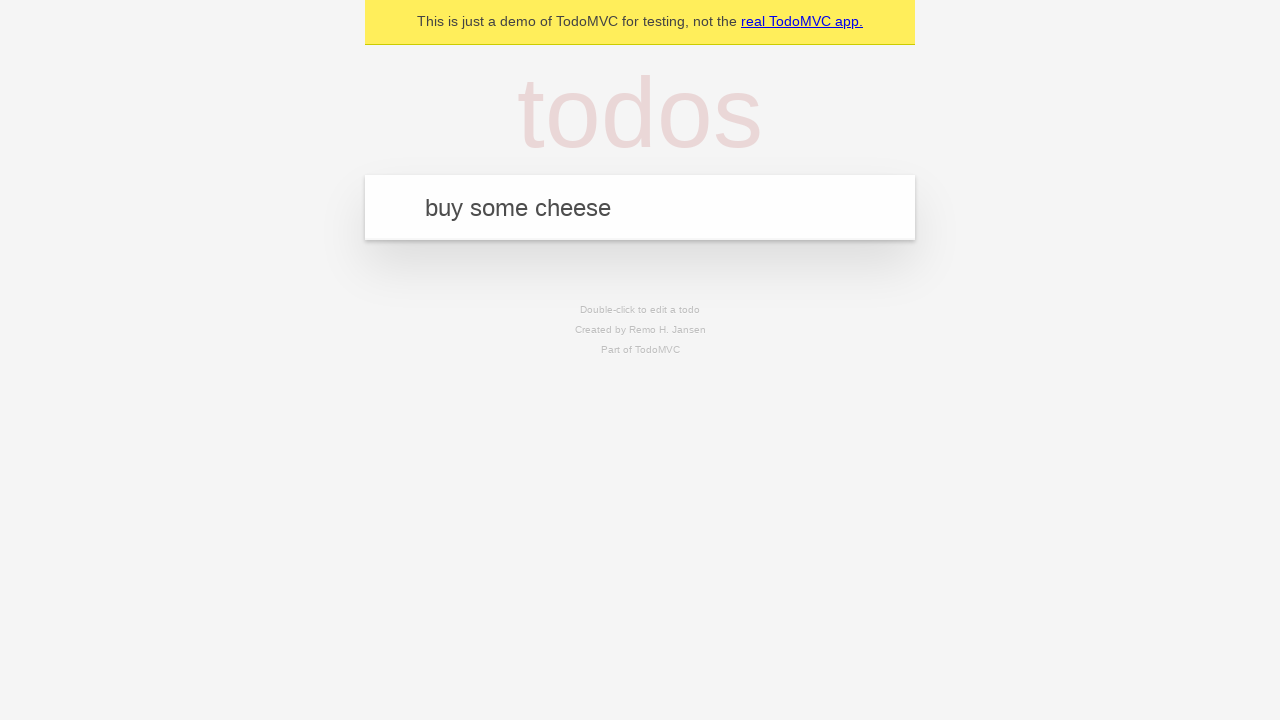

Pressed Enter to add todo 'buy some cheese' on internal:attr=[placeholder="What needs to be done?"i]
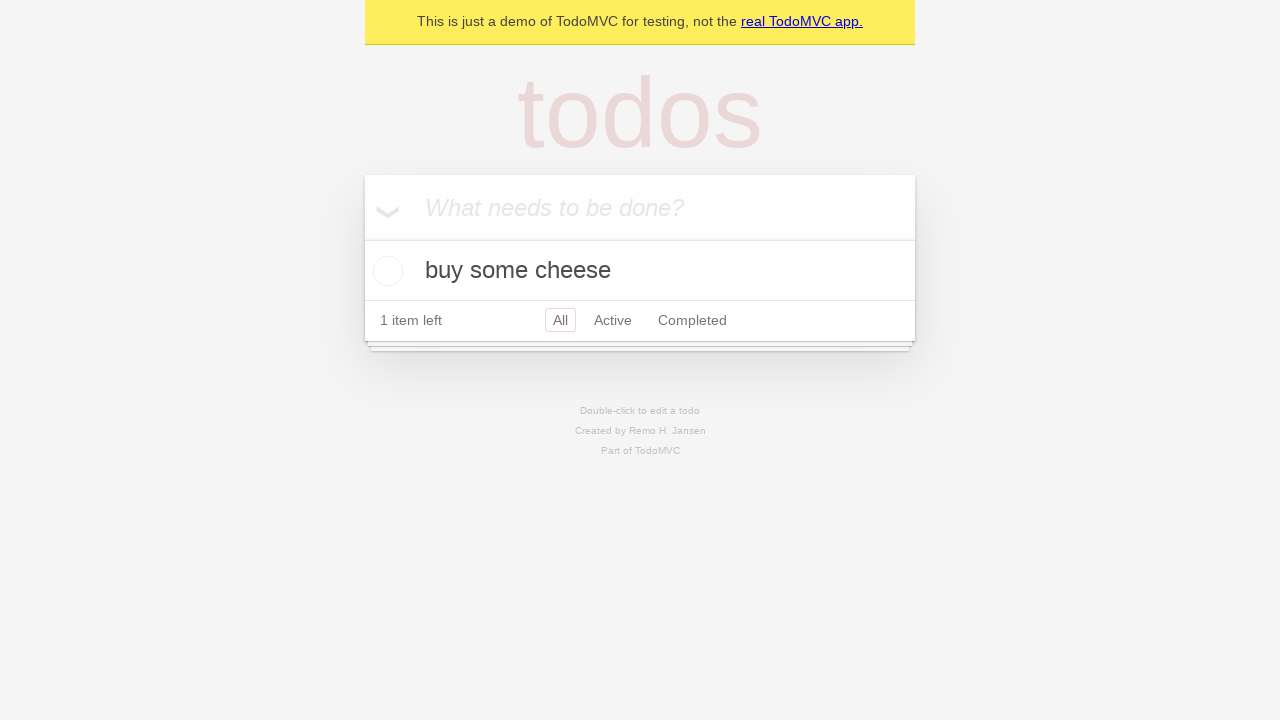

Filled new todo input with 'feed the cat' on internal:attr=[placeholder="What needs to be done?"i]
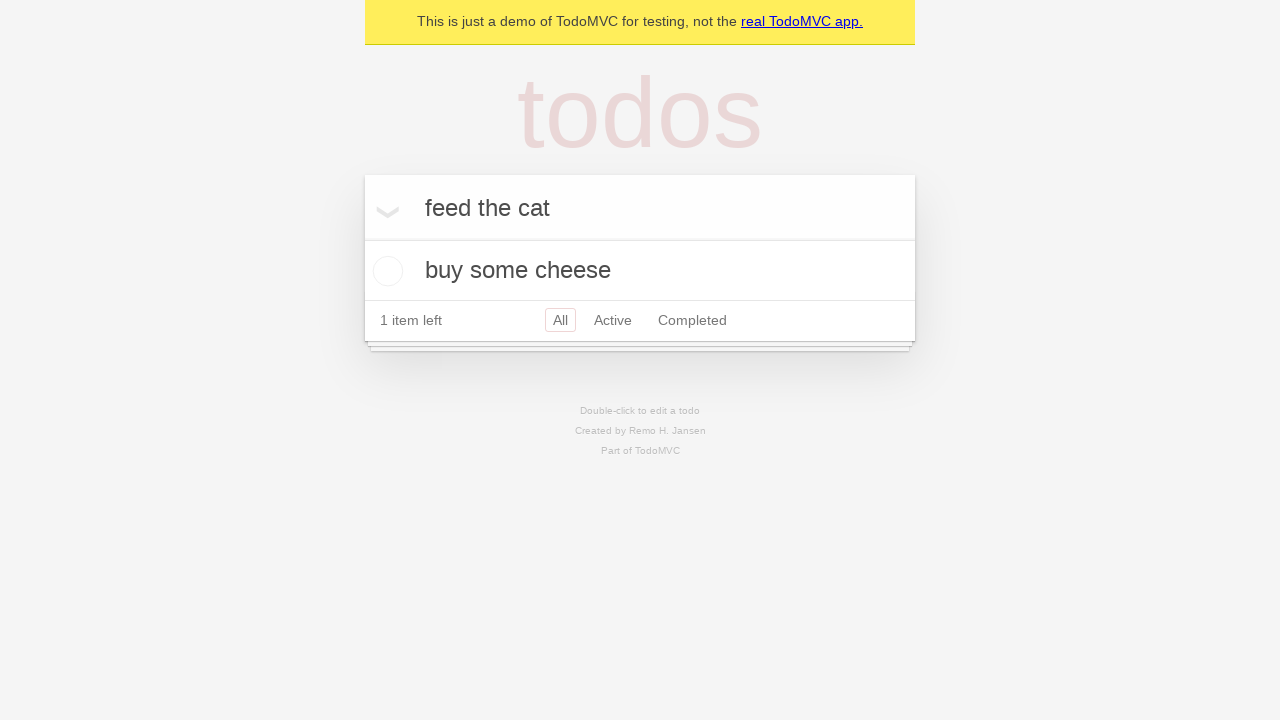

Pressed Enter to add todo 'feed the cat' on internal:attr=[placeholder="What needs to be done?"i]
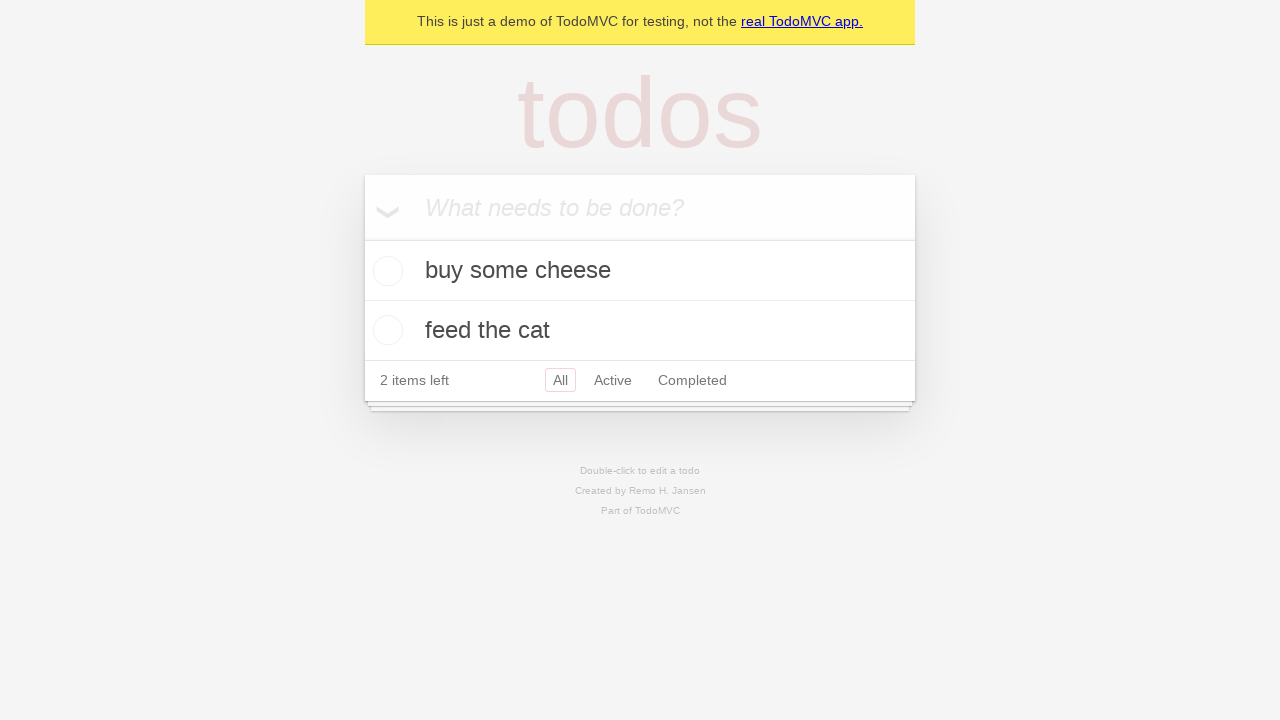

Filled new todo input with 'book a doctors appointment' on internal:attr=[placeholder="What needs to be done?"i]
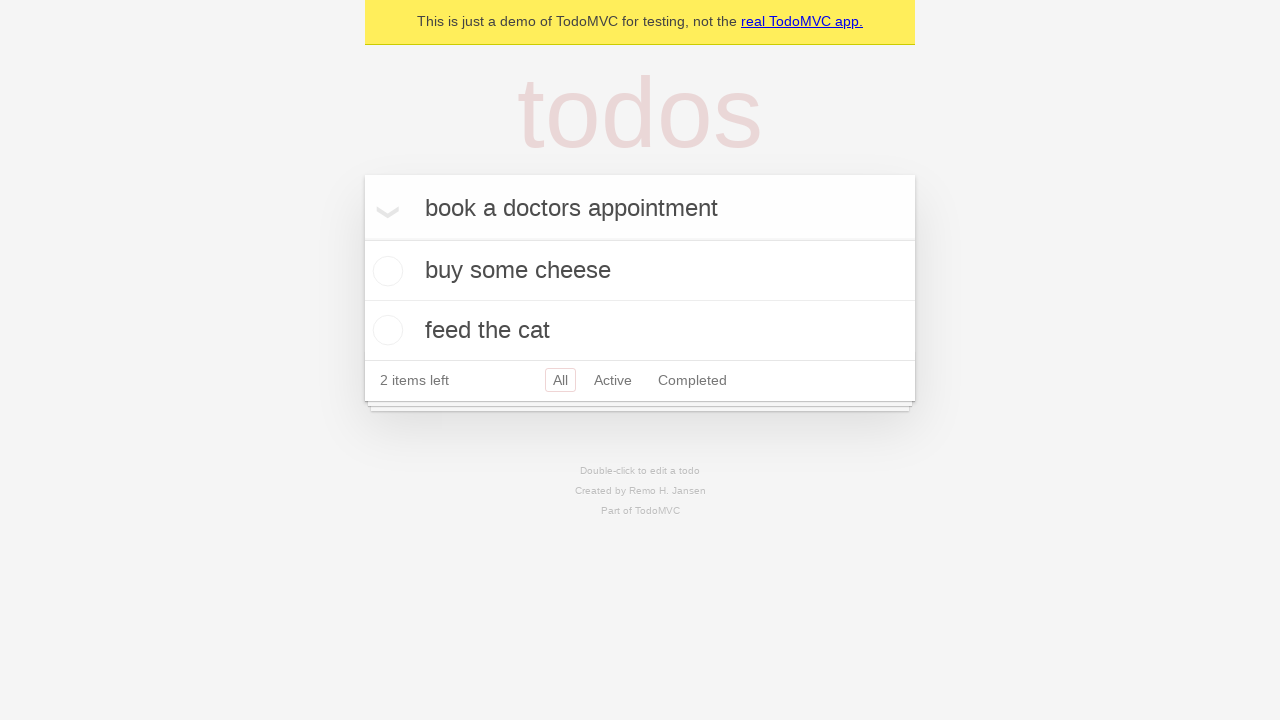

Pressed Enter to add todo 'book a doctors appointment' on internal:attr=[placeholder="What needs to be done?"i]
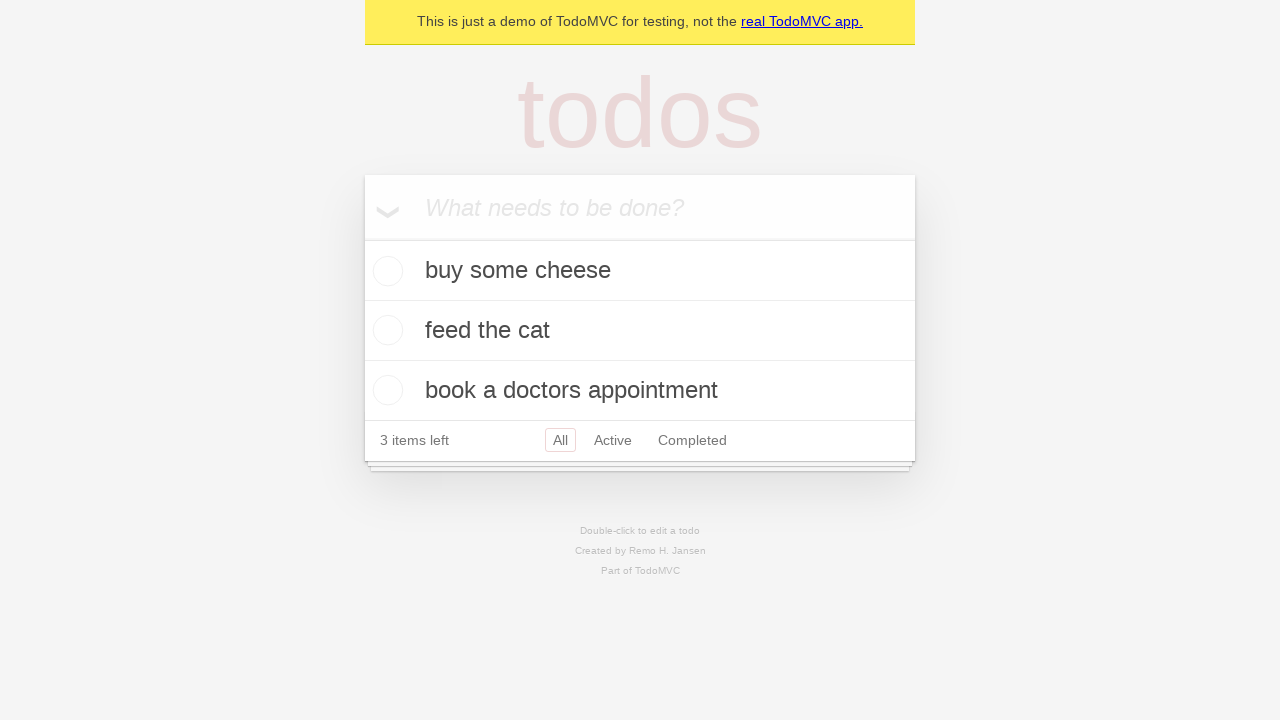

All 3 todo items loaded on the page
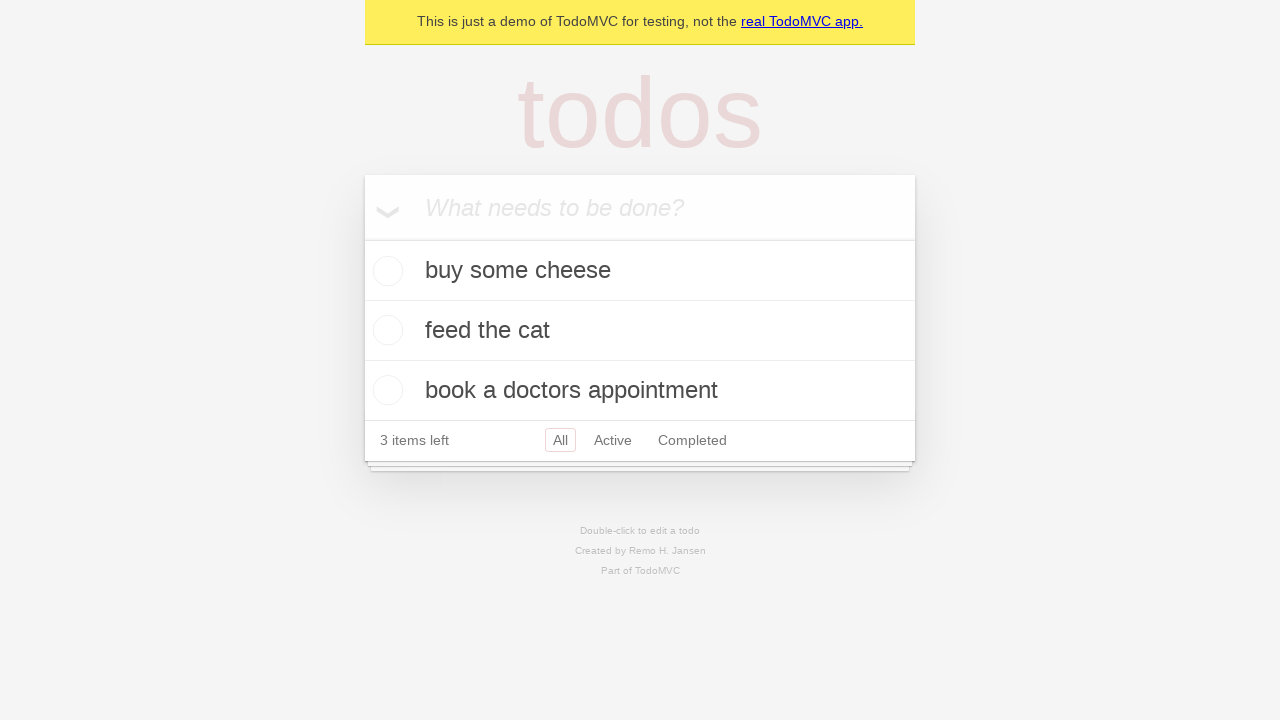

Double-clicked second todo item to enter edit mode at (640, 331) on internal:testid=[data-testid="todo-item"s] >> nth=1
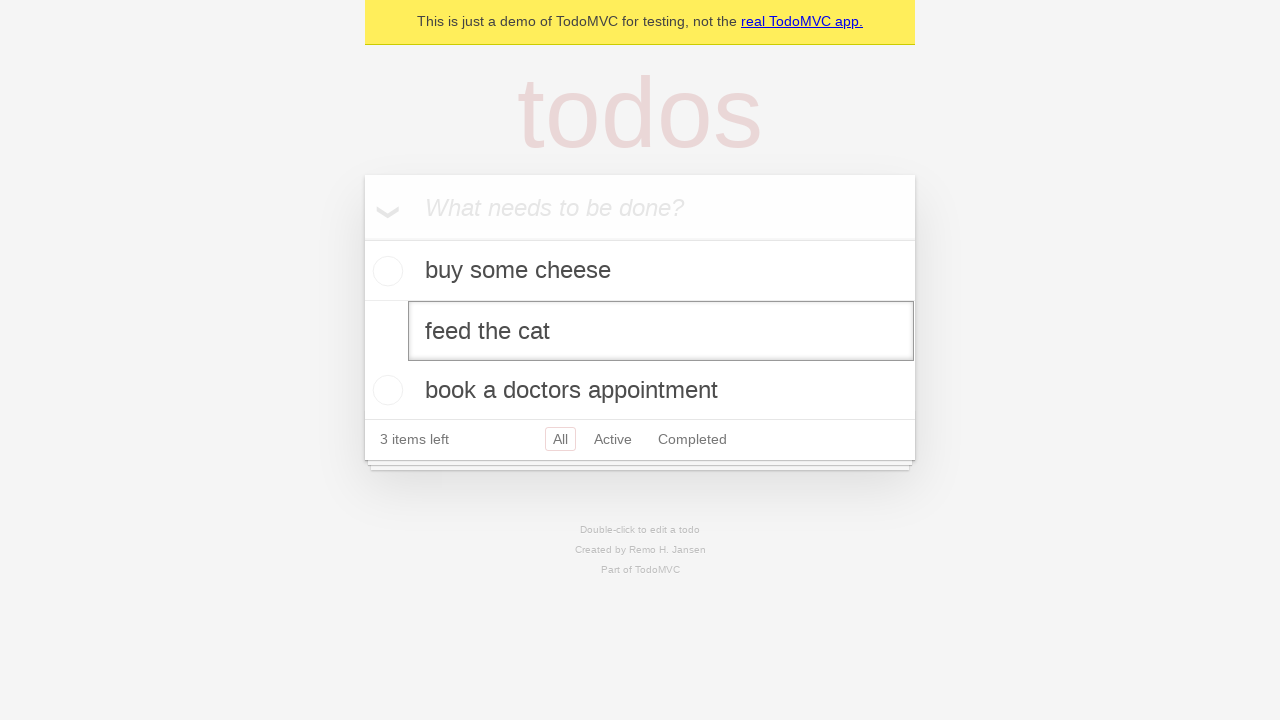

Cleared the edit input field to empty string on internal:testid=[data-testid="todo-item"s] >> nth=1 >> internal:role=textbox[nam
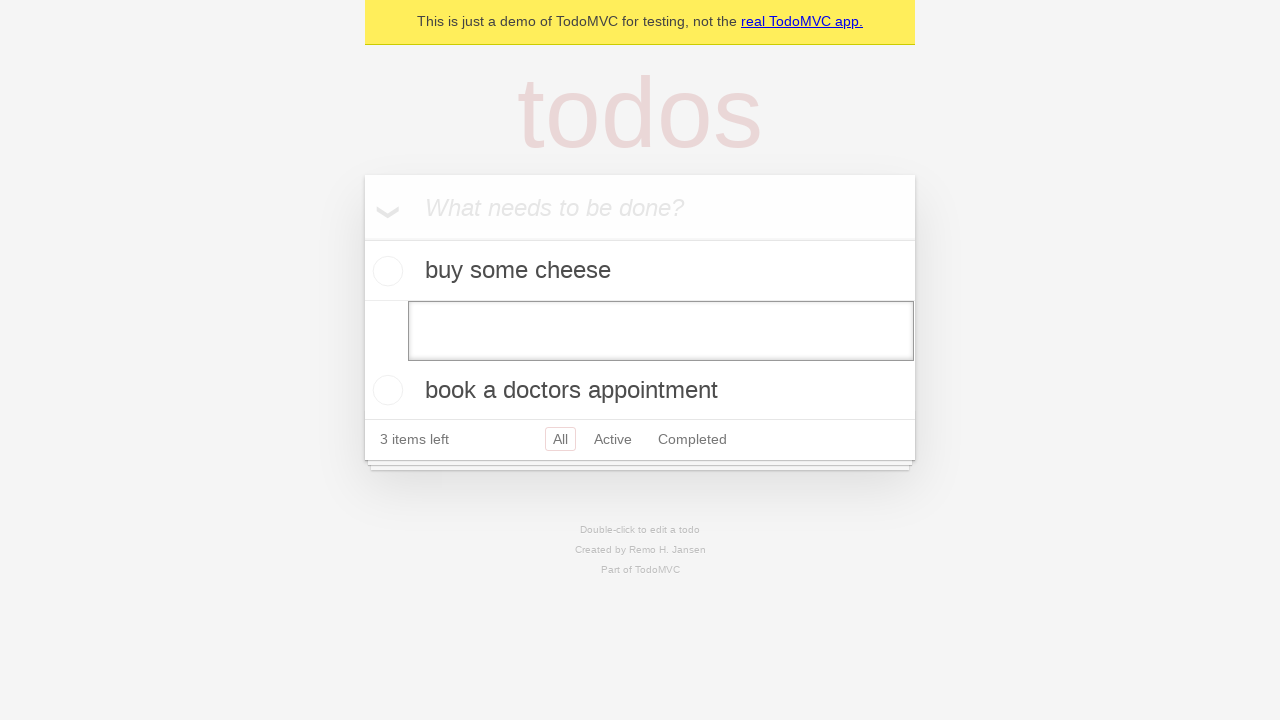

Pressed Enter to save empty text, triggering item removal on internal:testid=[data-testid="todo-item"s] >> nth=1 >> internal:role=textbox[nam
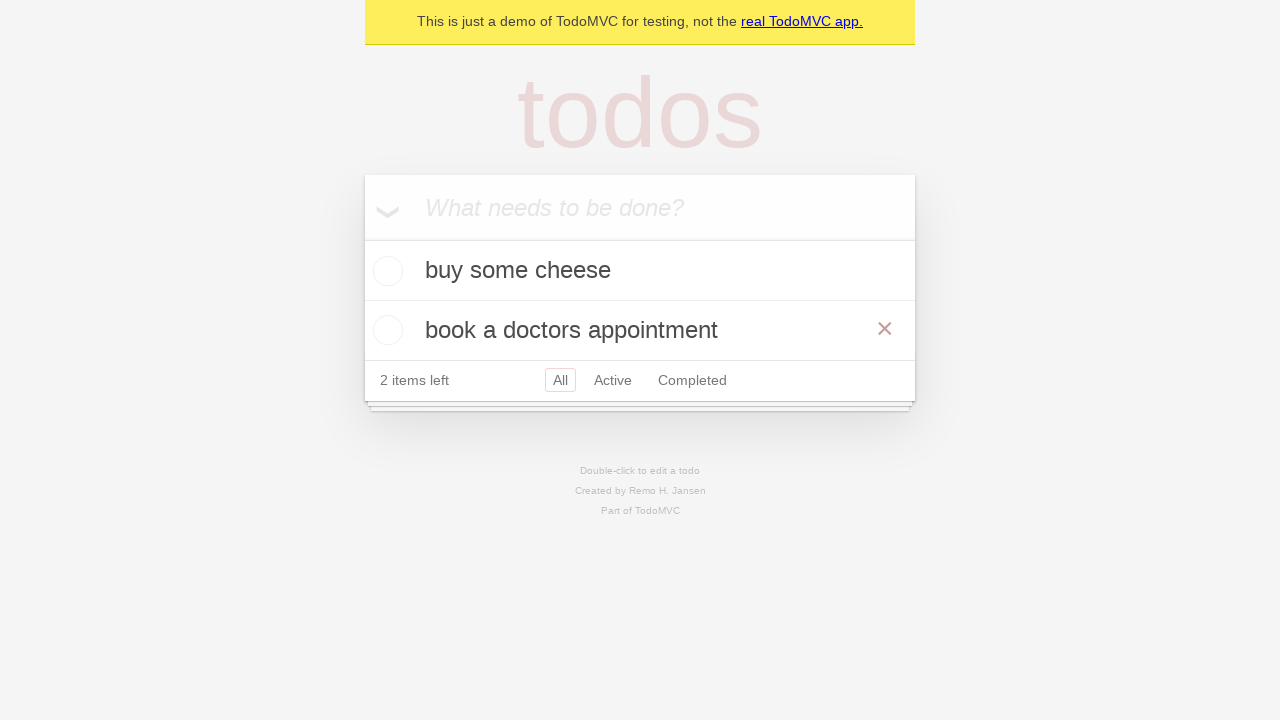

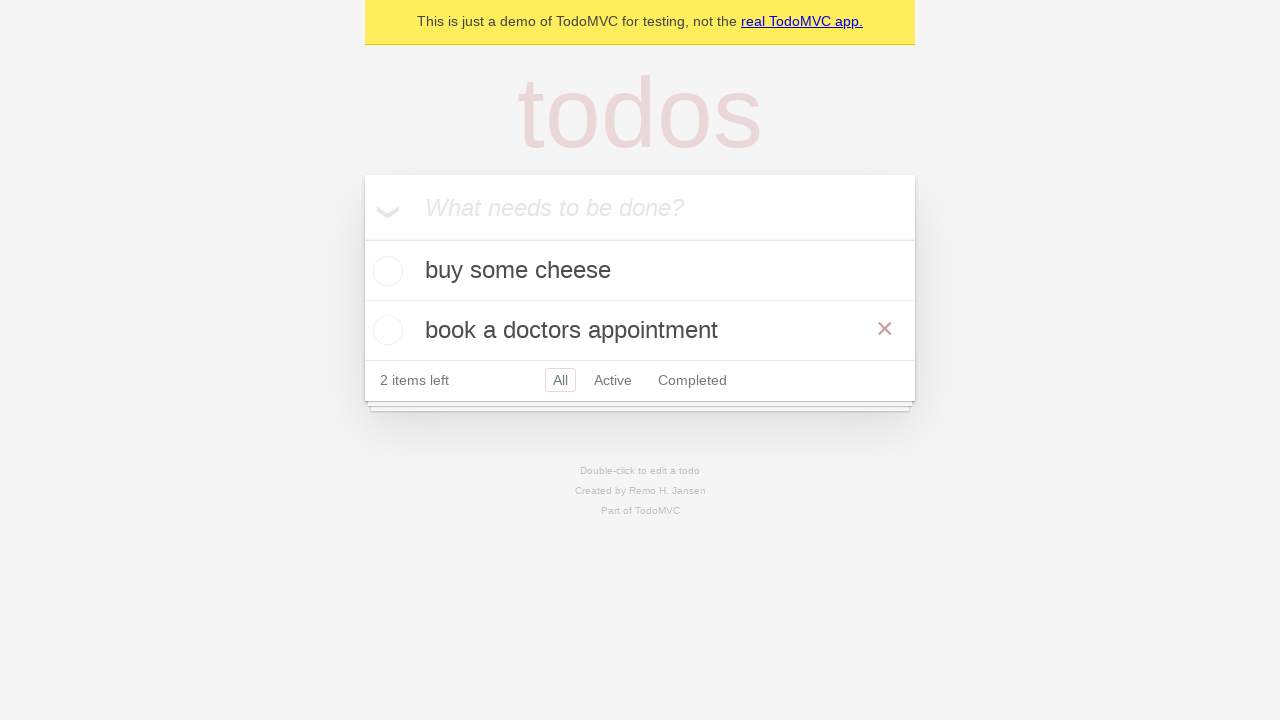